Tests dropdown selection by selecting "Option2" from the dropdown and verifying the selection

Starting URL: https://www.rahulshettyacademy.com/AutomationPractice/

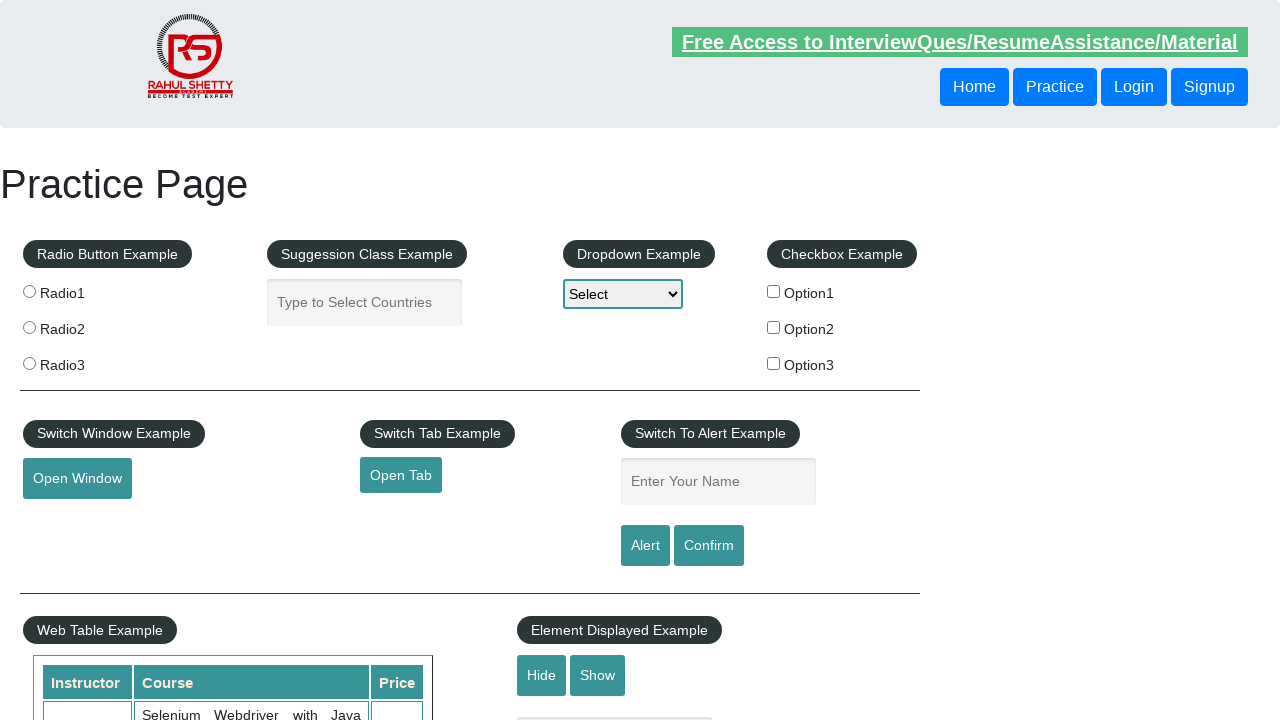

Navigated to Rahul Shetty Academy automation practice page
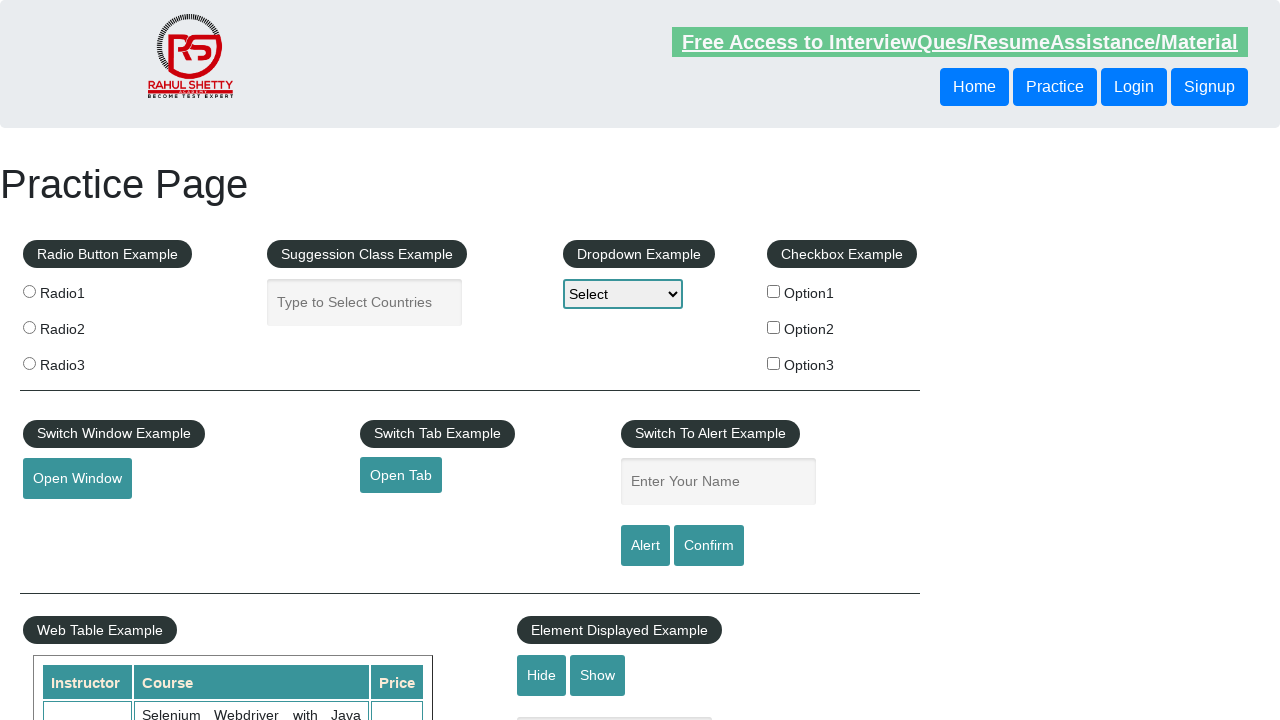

Located dropdown element with id 'dropdown-class-example'
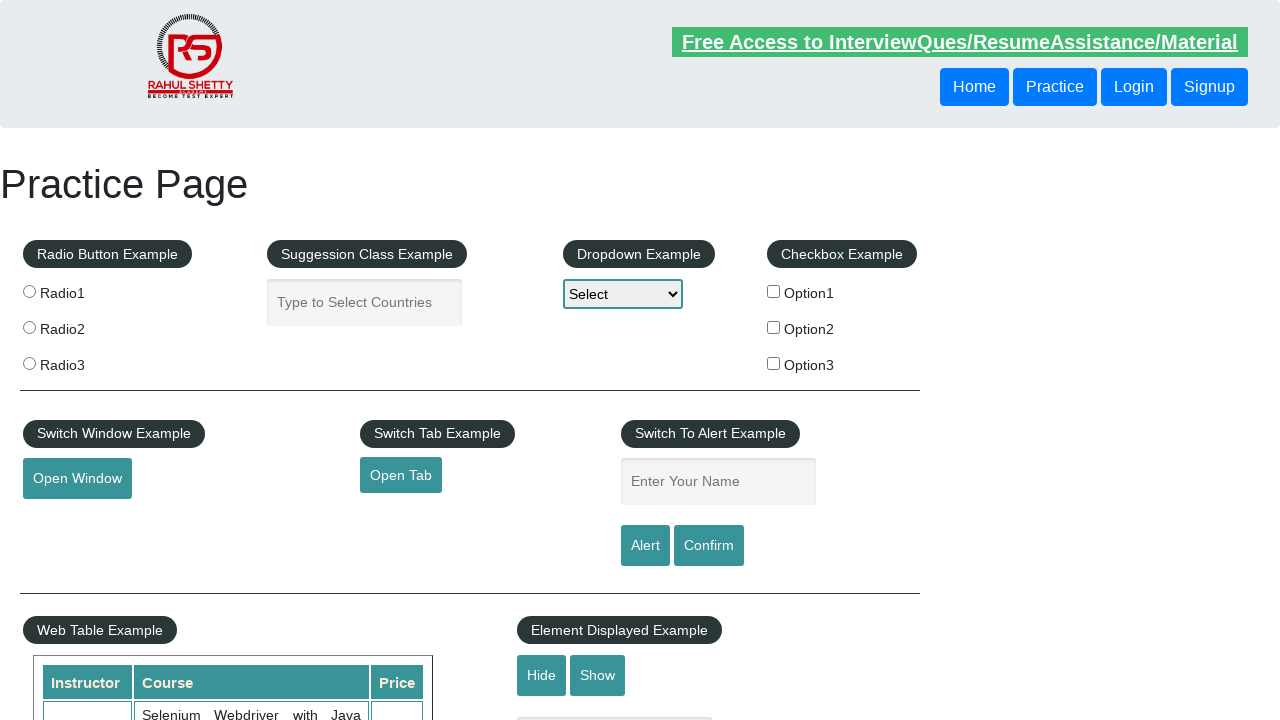

Selected 'Option2' from the dropdown on #dropdown-class-example
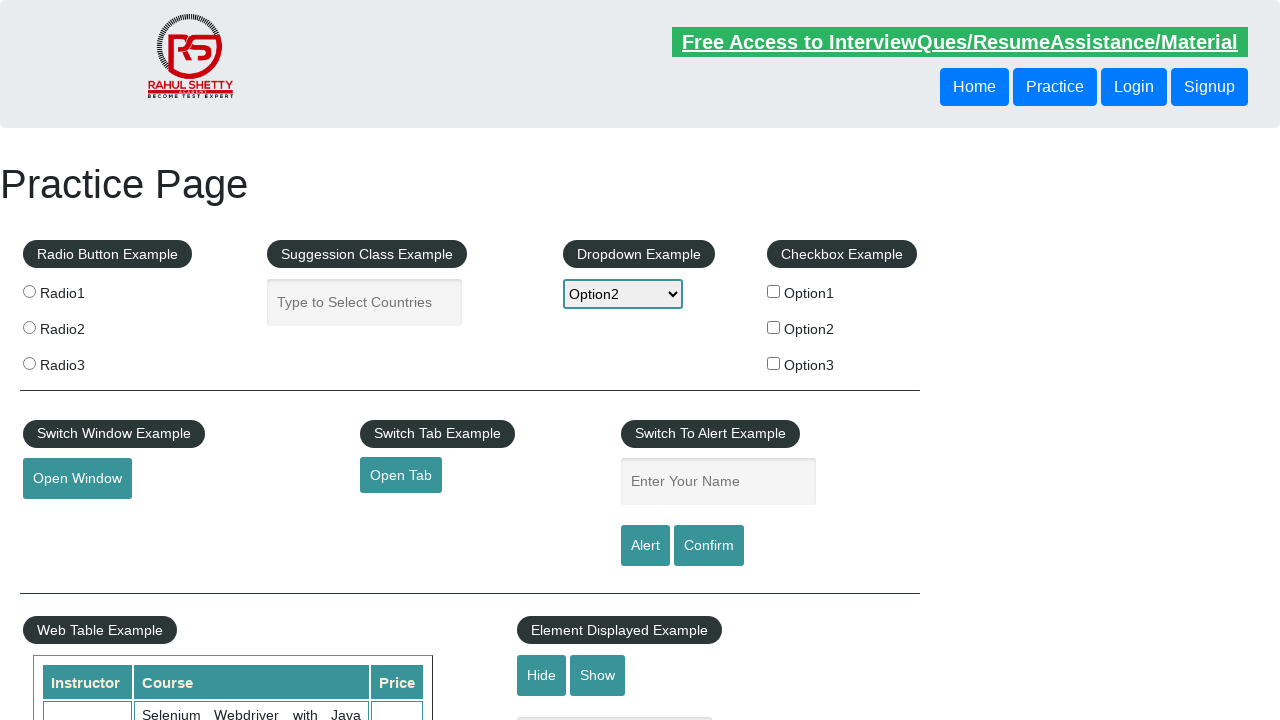

Verified that 'Option2' is selected in the dropdown
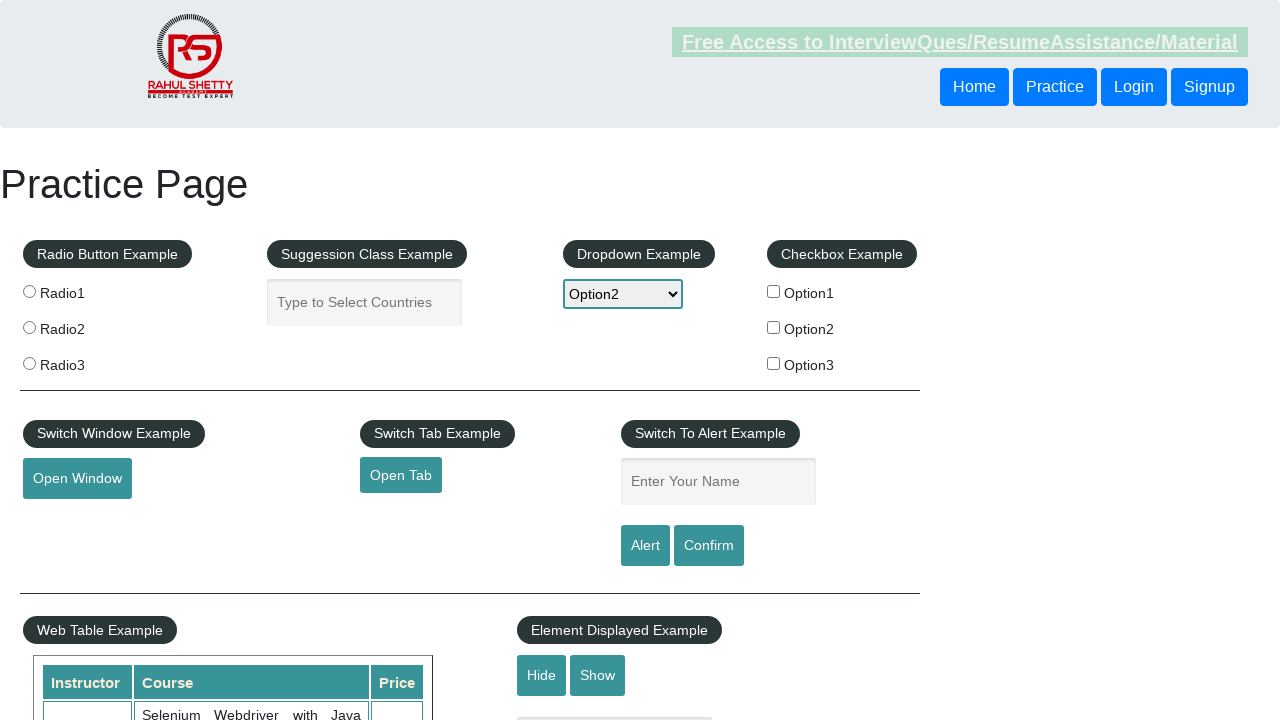

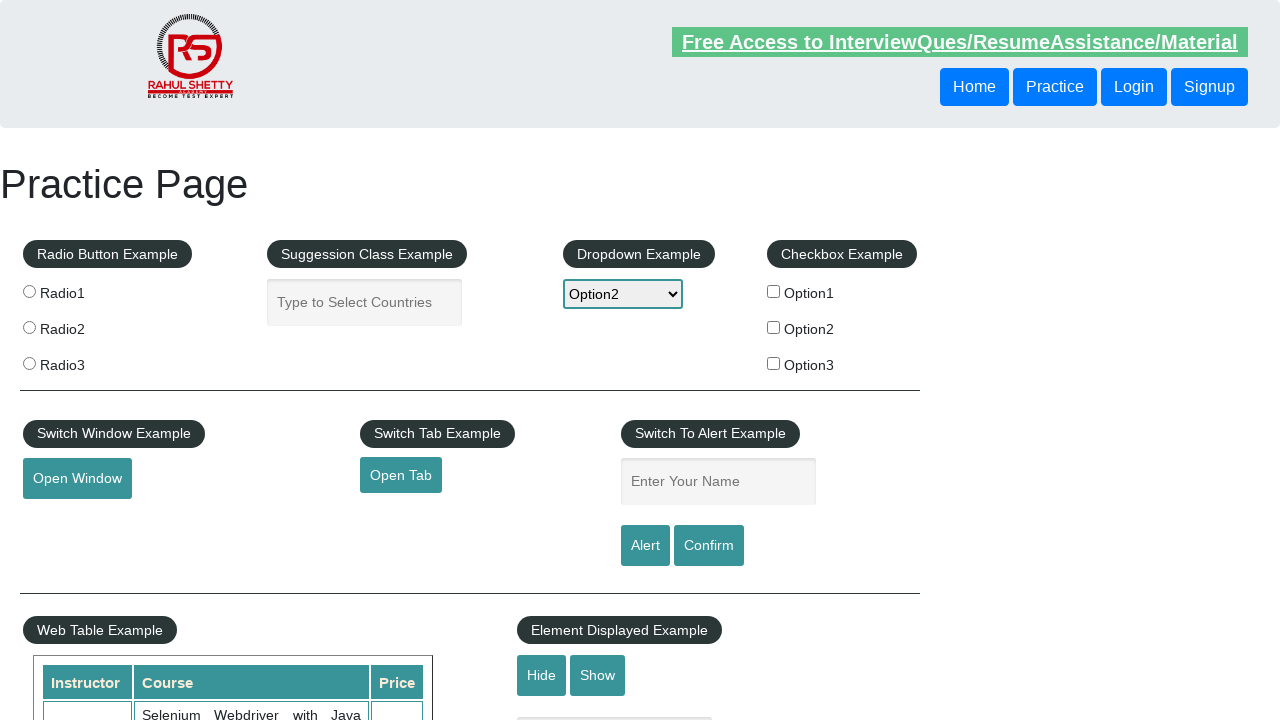